Tests right-click functionality by performing a context click on the "right click me" button

Starting URL: https://sahitest.com/demo/clicks.htm

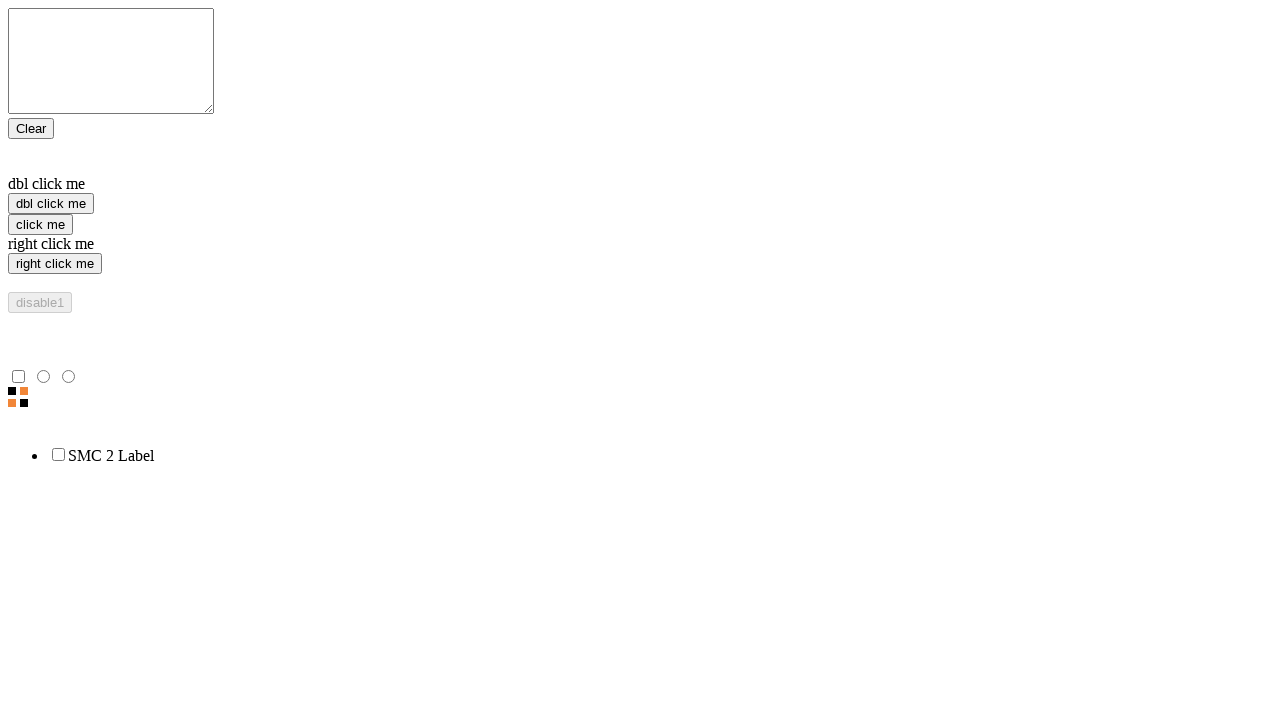

Navigated to clicks demo page
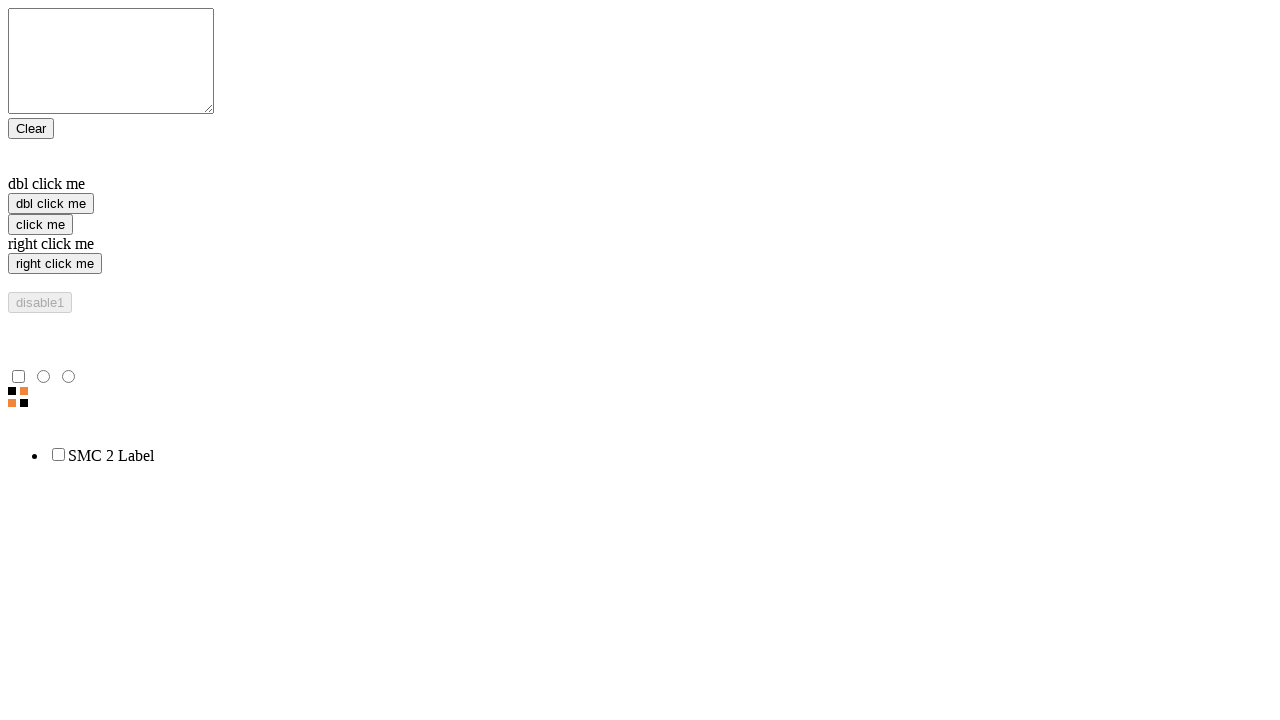

Right-clicked the 'right click me' button at (55, 264) on input[value="right click me"]
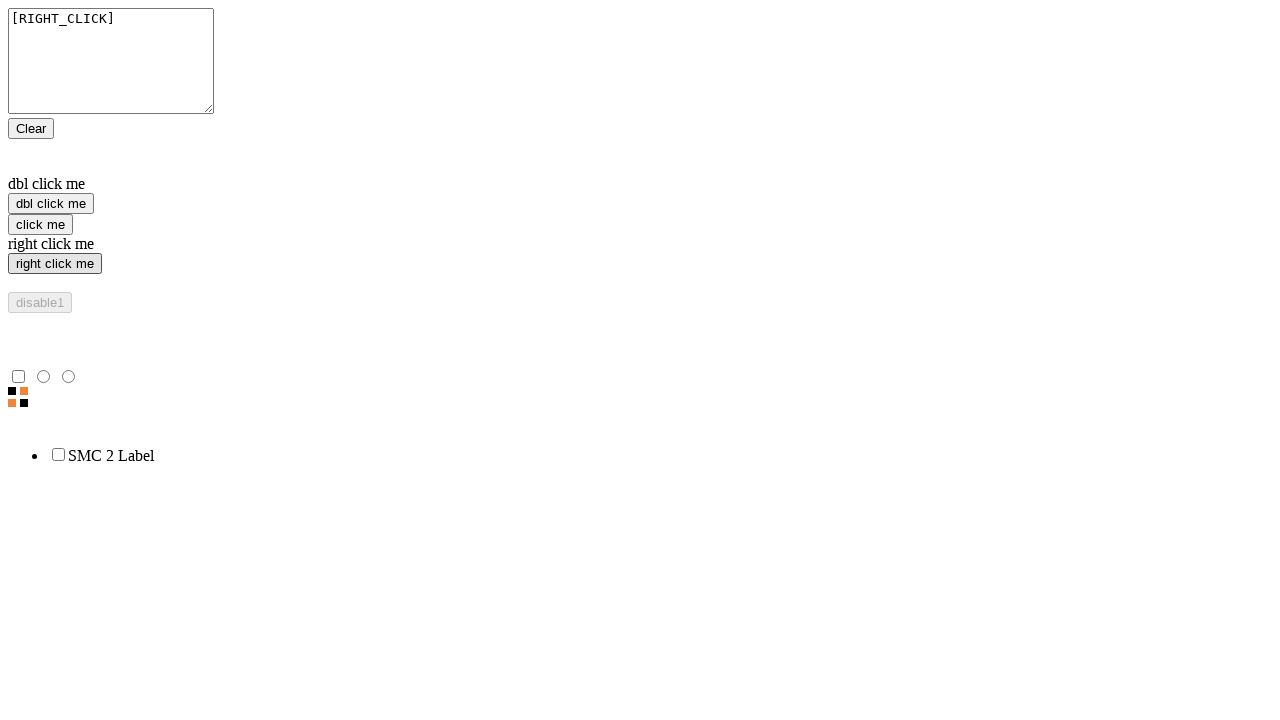

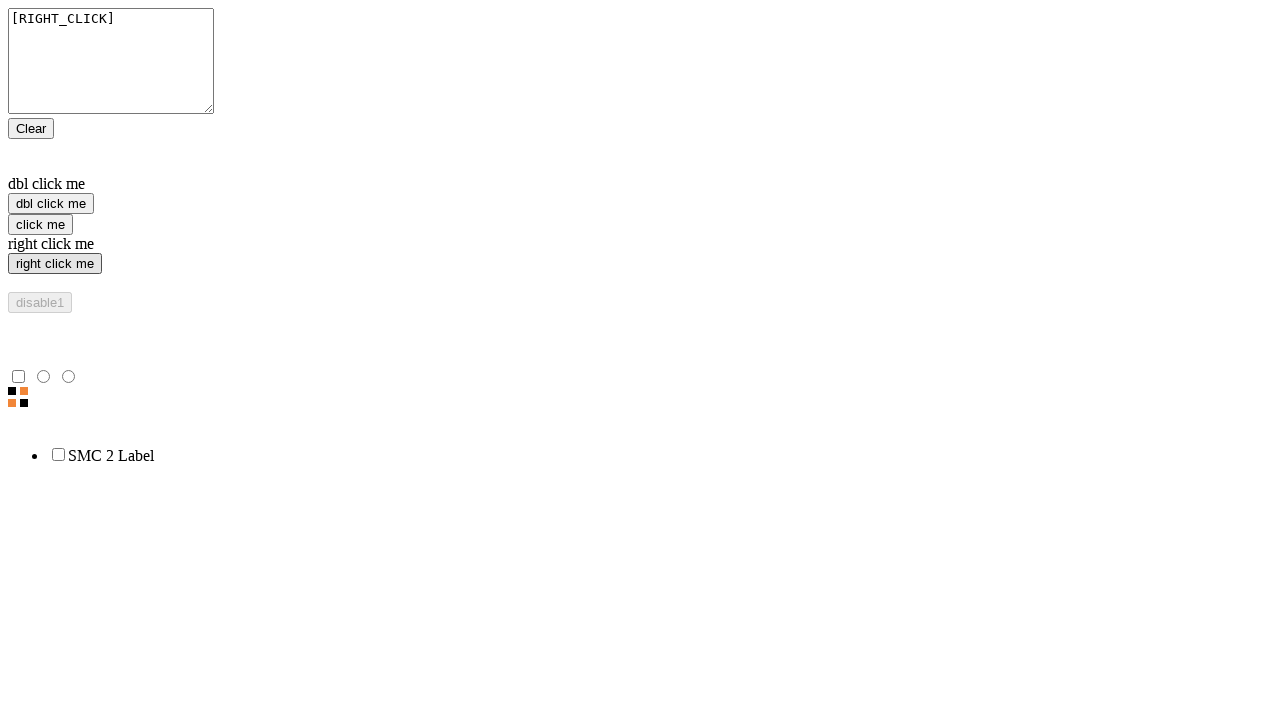